Tests nested iframe handling by navigating to a Multiple frames tab, switching through outer and inner iframes, filling a text input inside the inner frame, then switching back to default content and clicking the Single Iframe tab.

Starting URL: https://demo.automationtesting.in/Frames.html

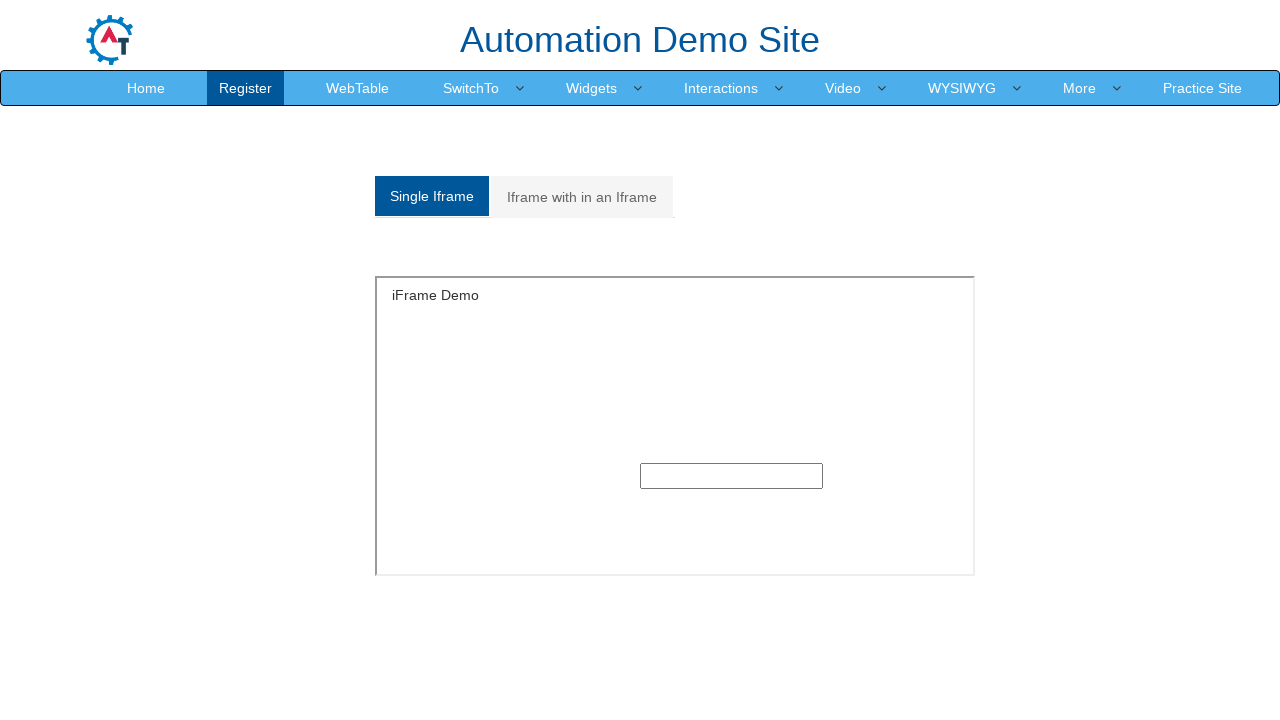

Clicked on 'Iframe with in an Iframe' tab at (582, 197) on xpath=/html/body/section/div[1]/div/div/div/div[1]/div/ul/li[2]/a
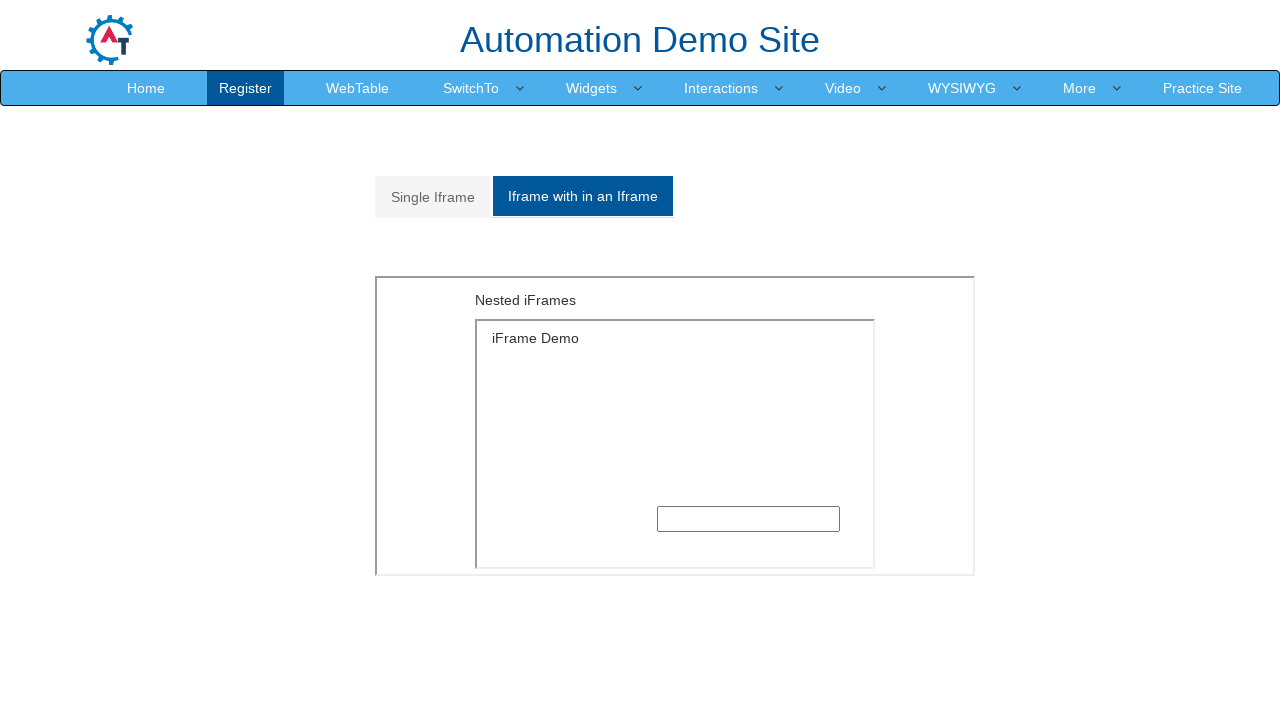

Located and accessed outer iframe
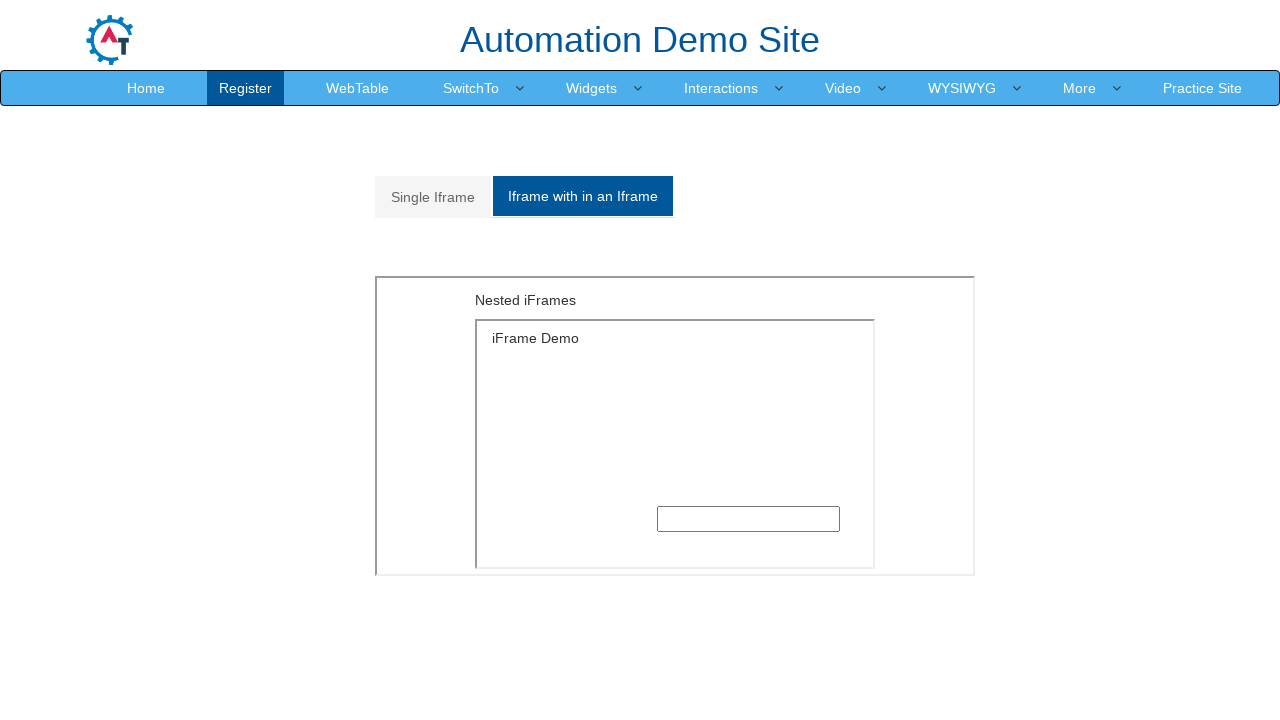

Located and accessed inner iframe within outer frame
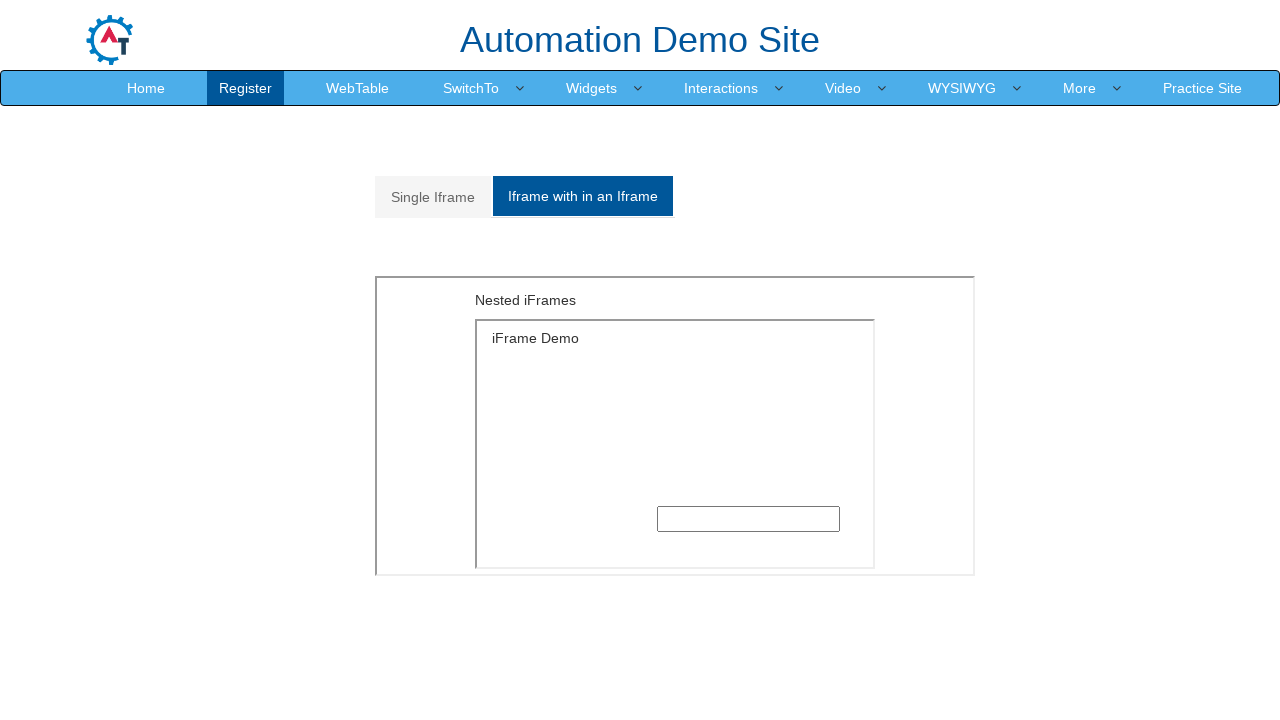

Filled text input in inner frame with 'Welcome' on xpath=//*[@id='Multiple']/iframe >> internal:control=enter-frame >> xpath=/html/
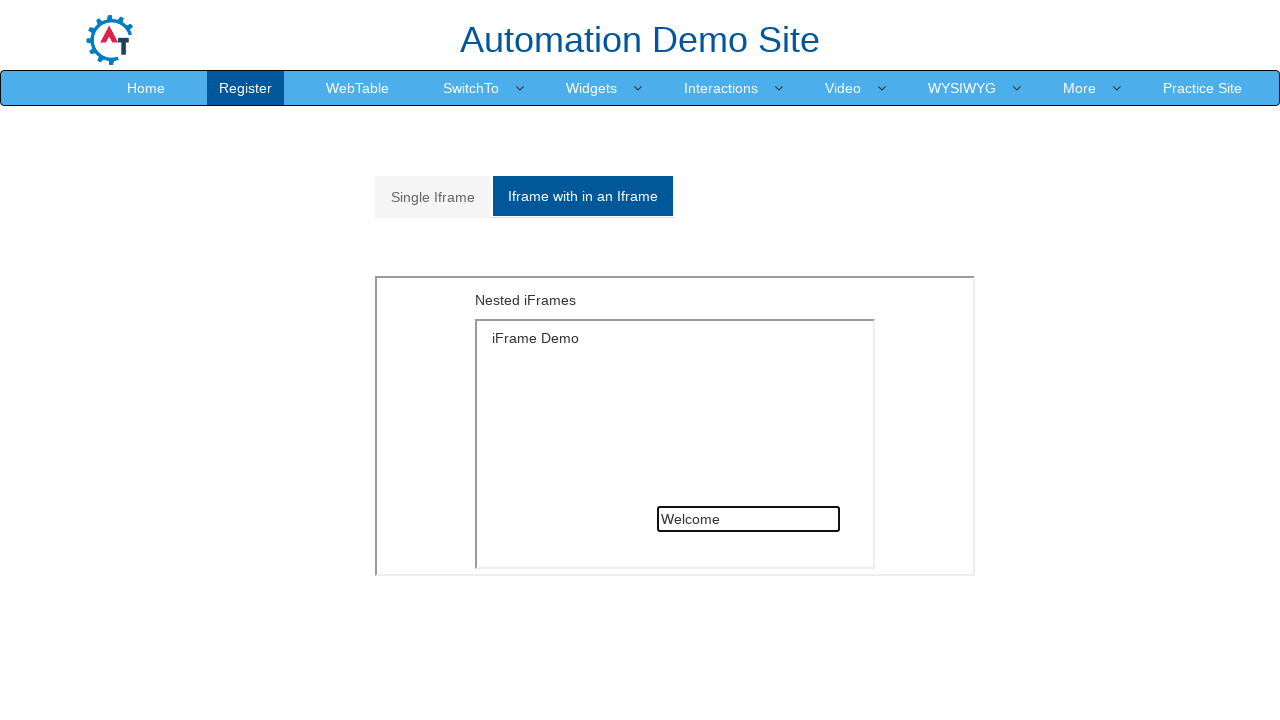

Clicked on 'Single Iframe' tab to switch back to main content at (433, 197) on xpath=/html/body/section/div[1]/div/div/div/div[1]/div/ul/li[1]/a
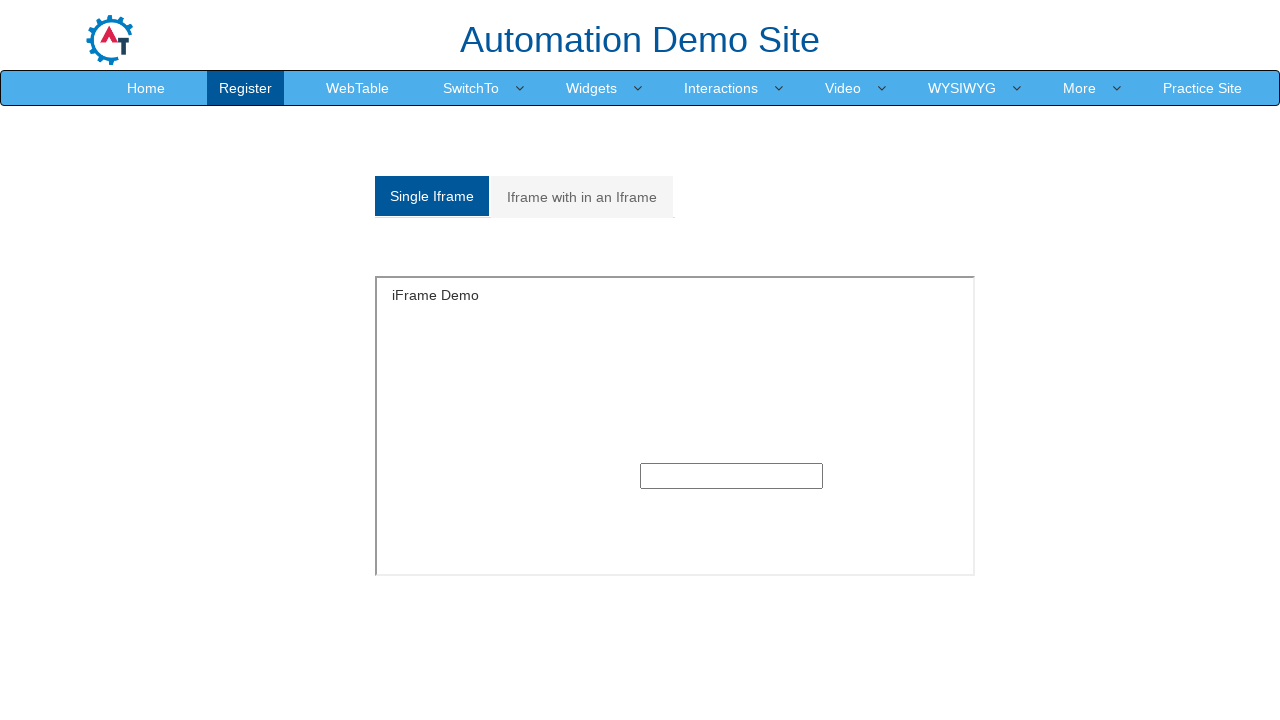

Waited 2 seconds for page to settle
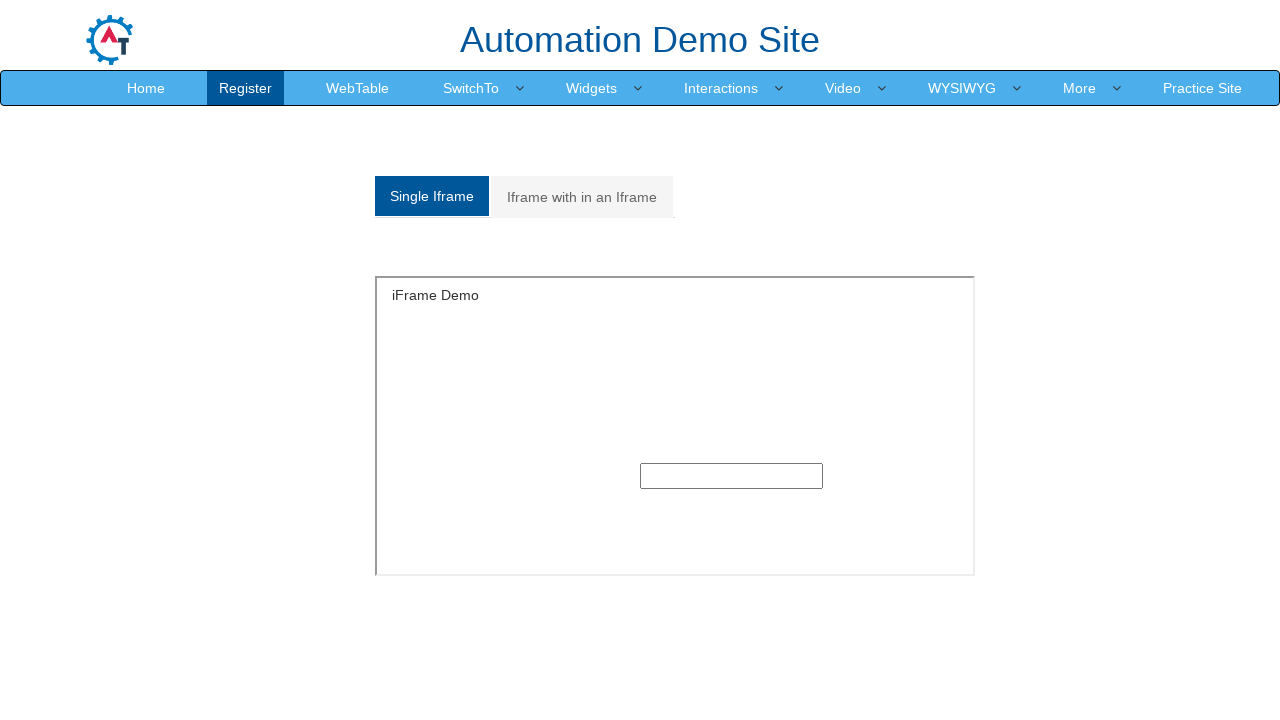

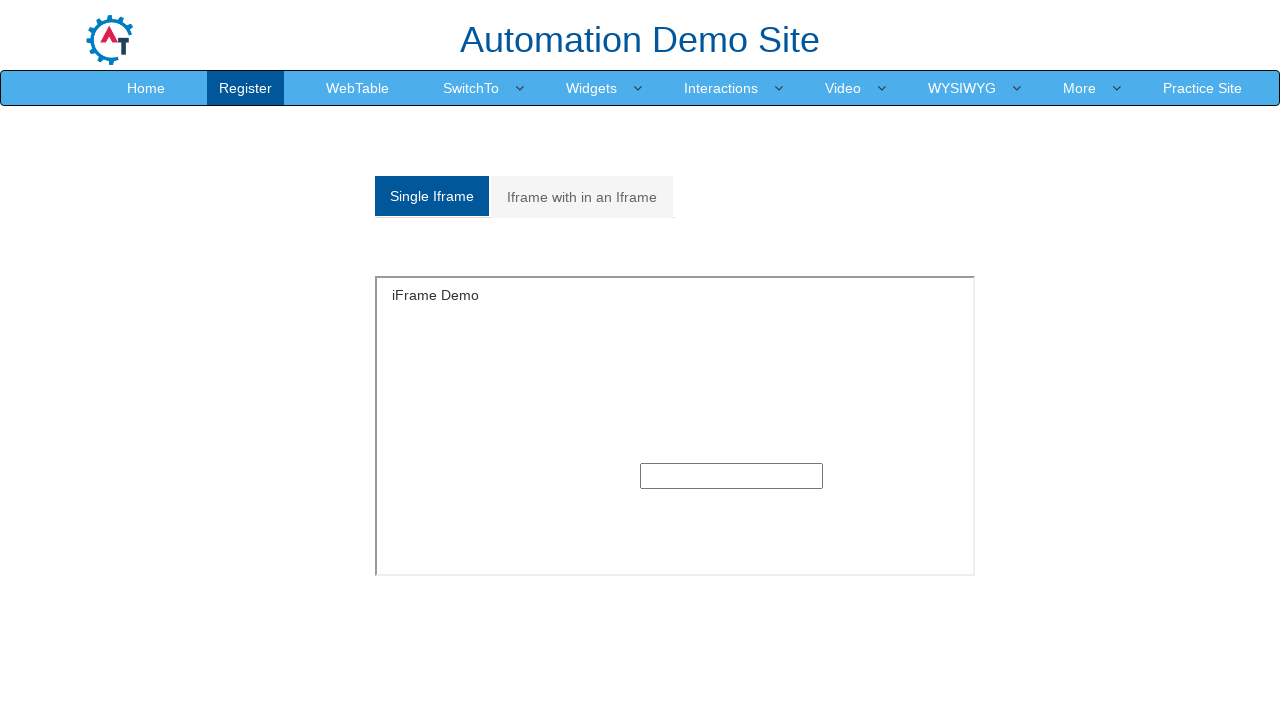